Tests double-click functionality on W3Schools by switching to an iframe and double-clicking a paragraph element to trigger a JavaScript function

Starting URL: https://www.w3schools.com/jsref/tryit.asp?filename=tryjsref_ondblclick

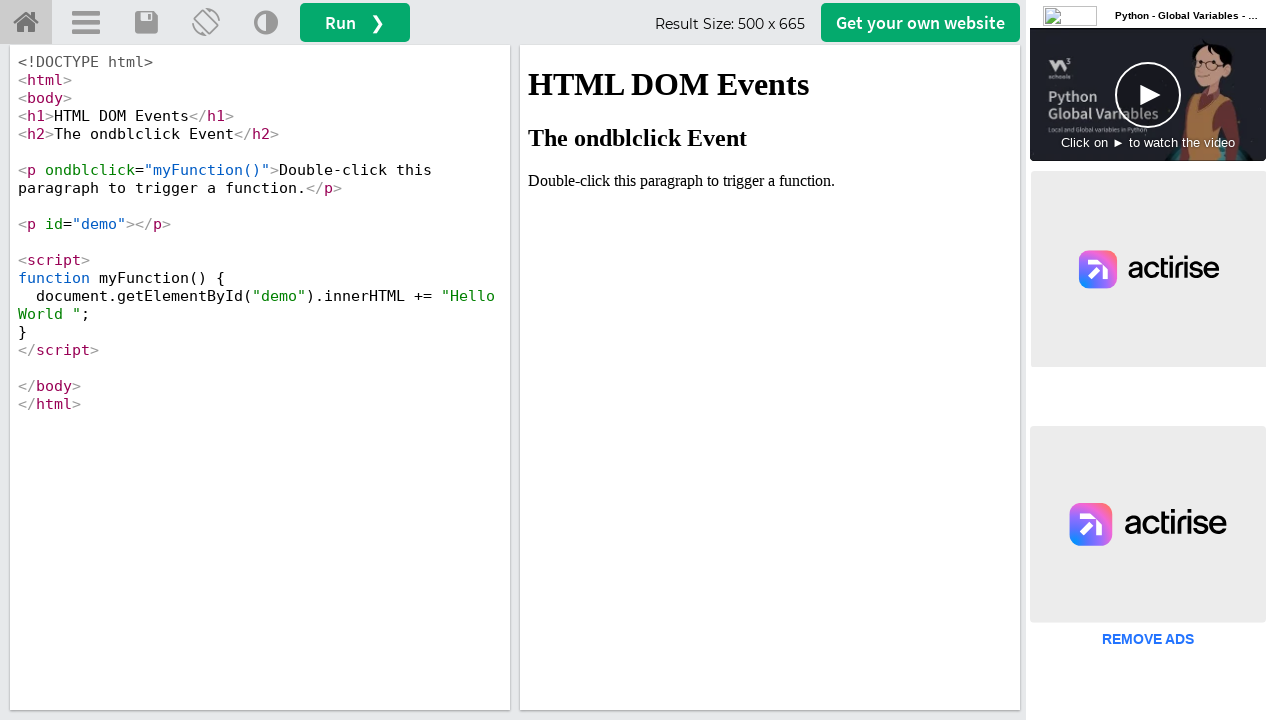

Located iframe#iframeResult containing the test content
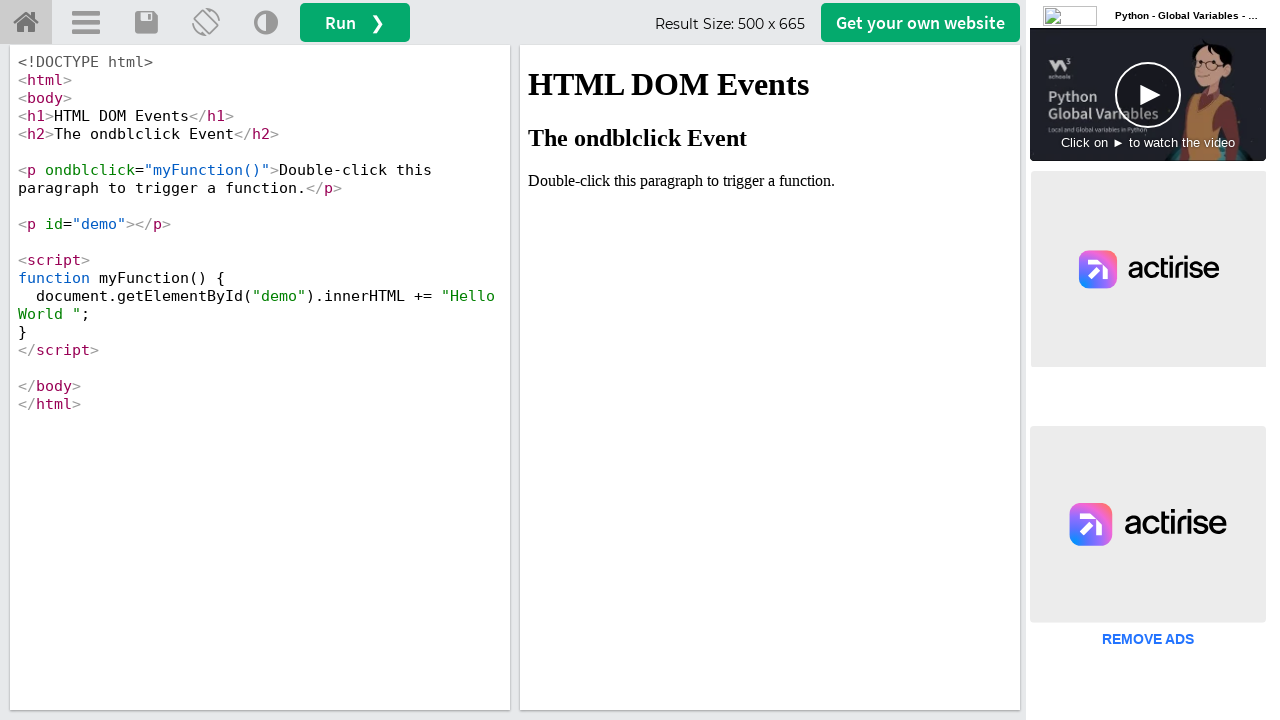

Double-clicked paragraph element with ondblclick handler to trigger JavaScript function at (770, 181) on iframe#iframeResult >> internal:control=enter-frame >> p[ondblclick='myFunction(
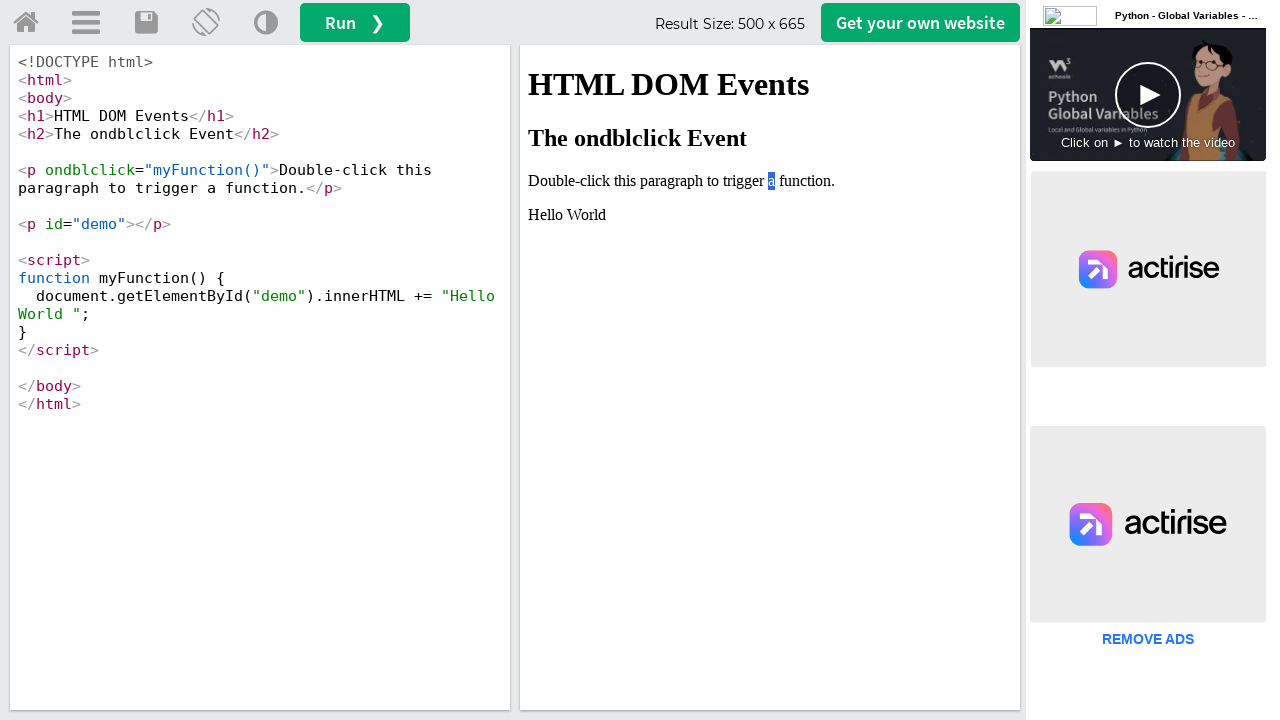

Demo element appeared after double-click action completed successfully
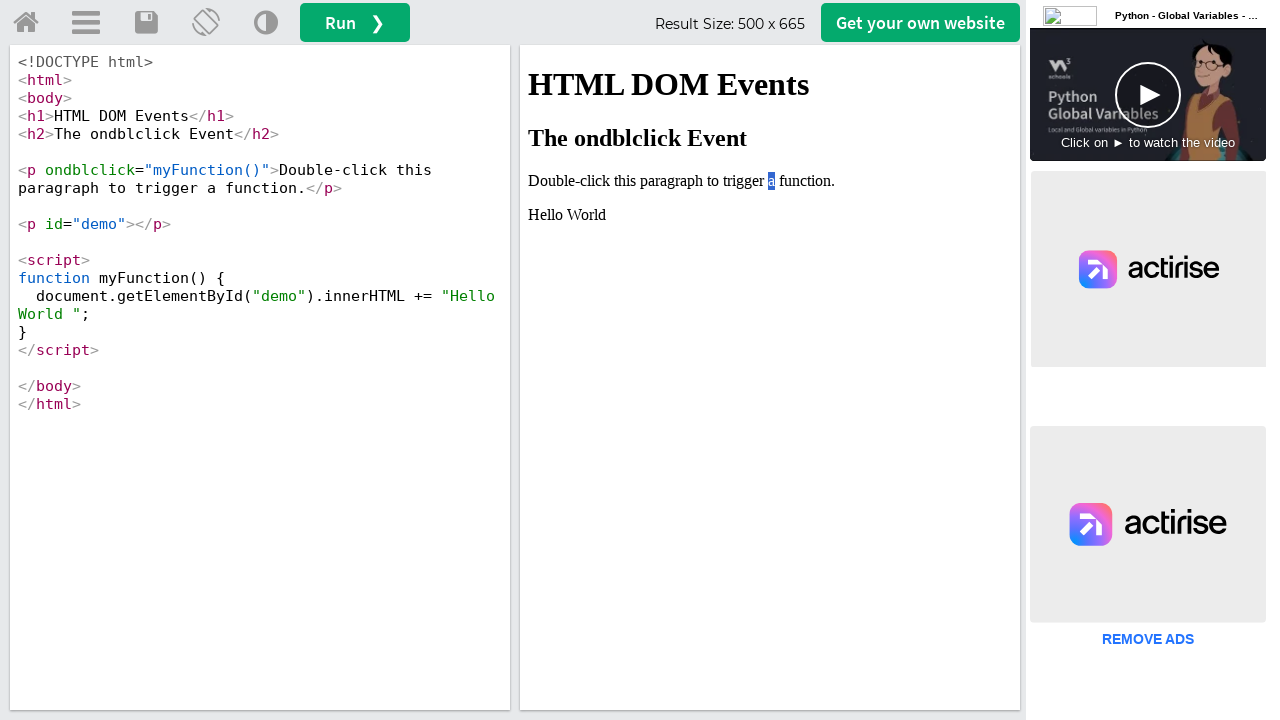

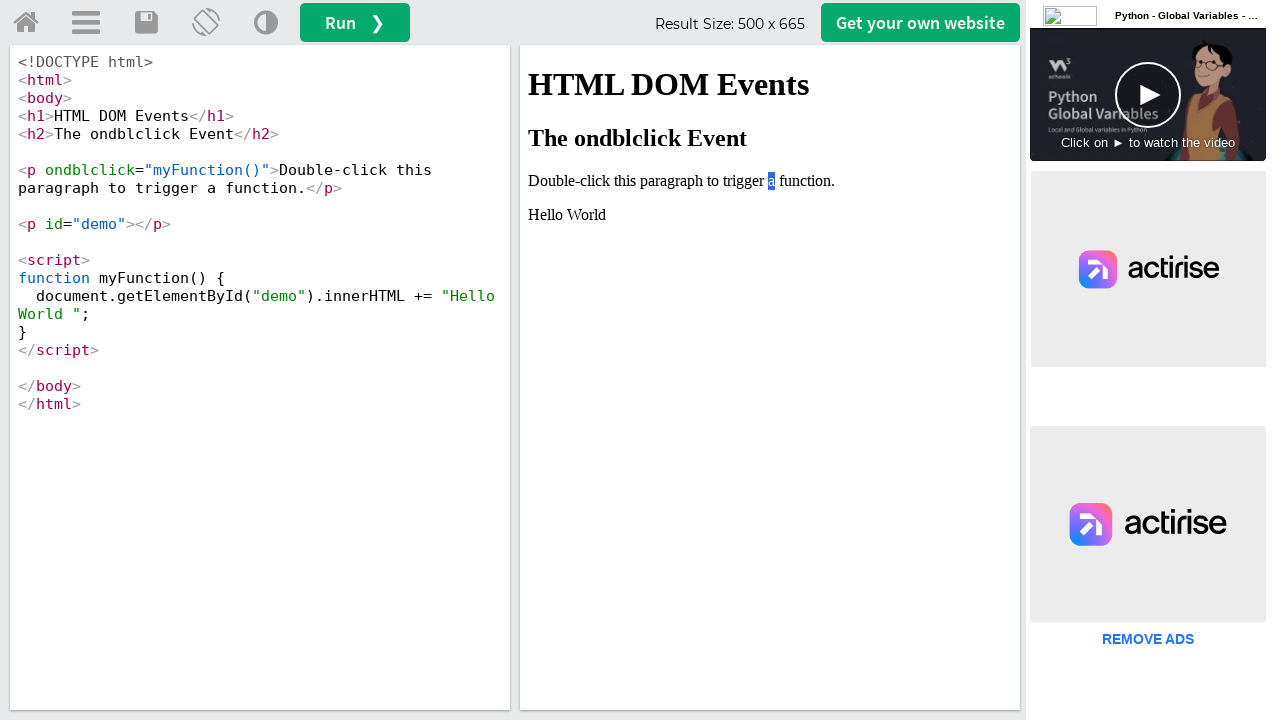